Tests the "Get started" link navigation by clicking it and verifying the URL changes to include "/intro"

Starting URL: https://playwright.dev/

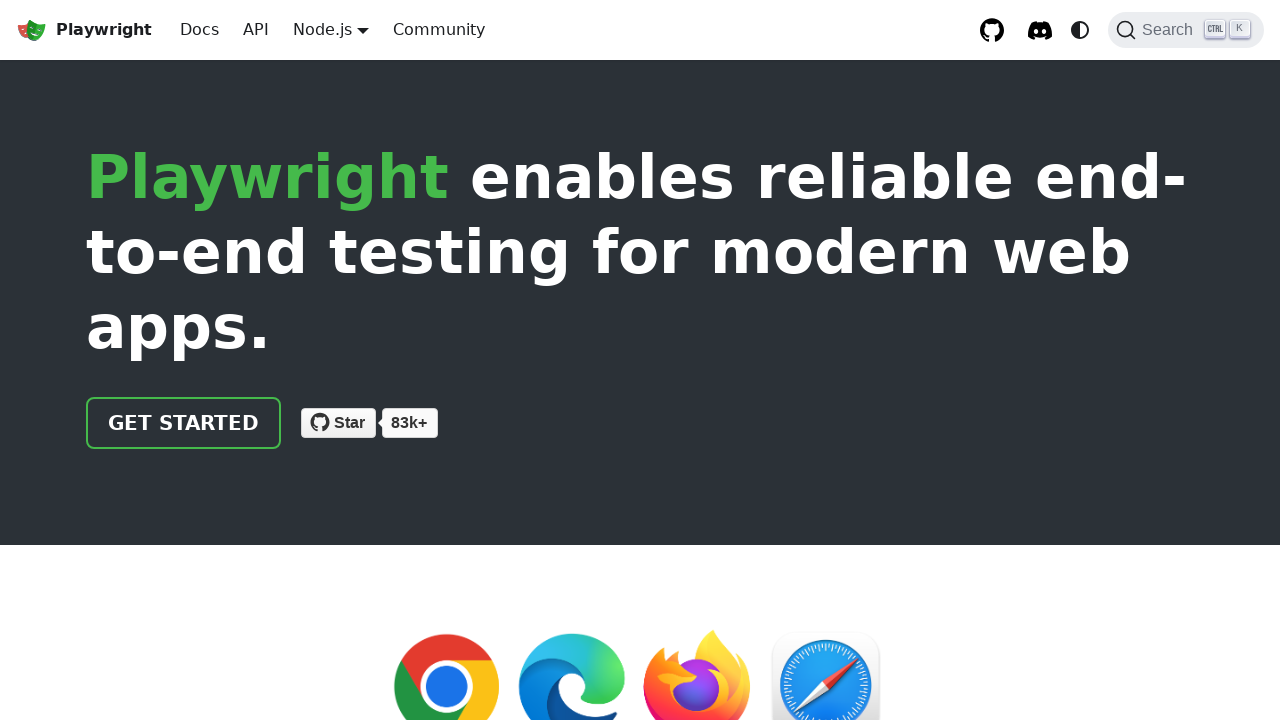

Clicked the 'Get started' link at (184, 423) on text=Get started
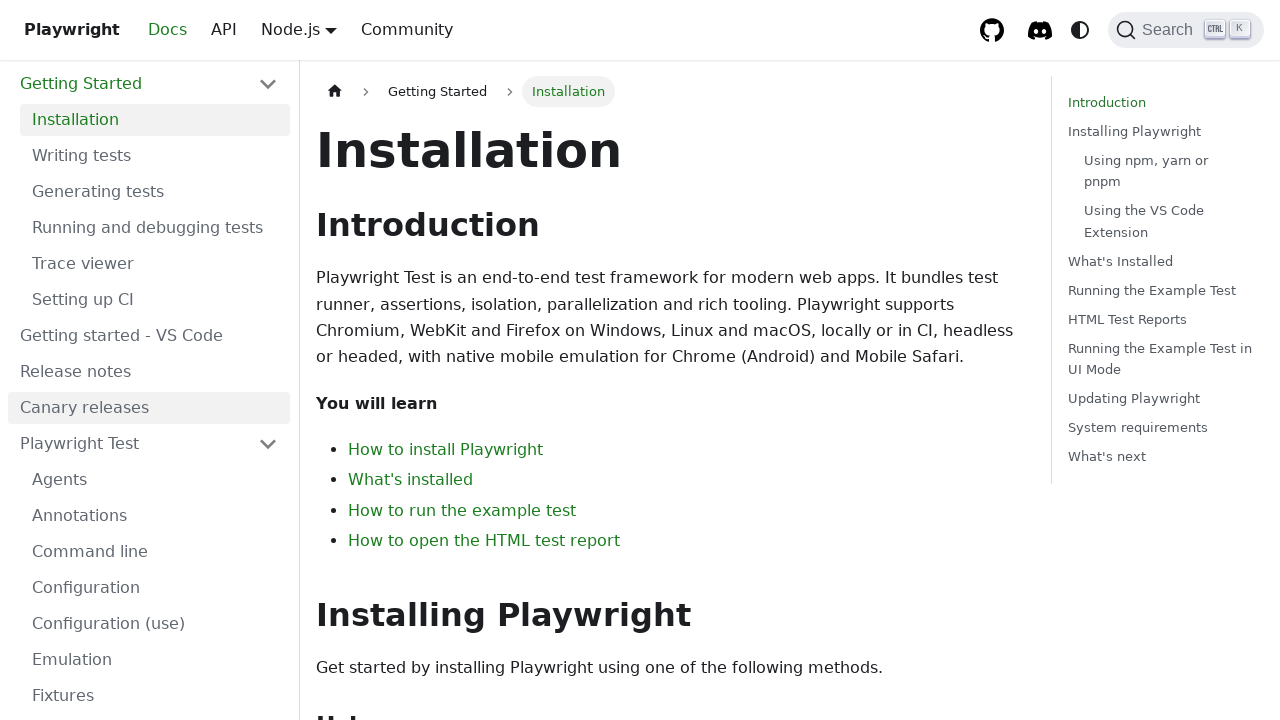

Verified URL changed to include '/intro' after navigation
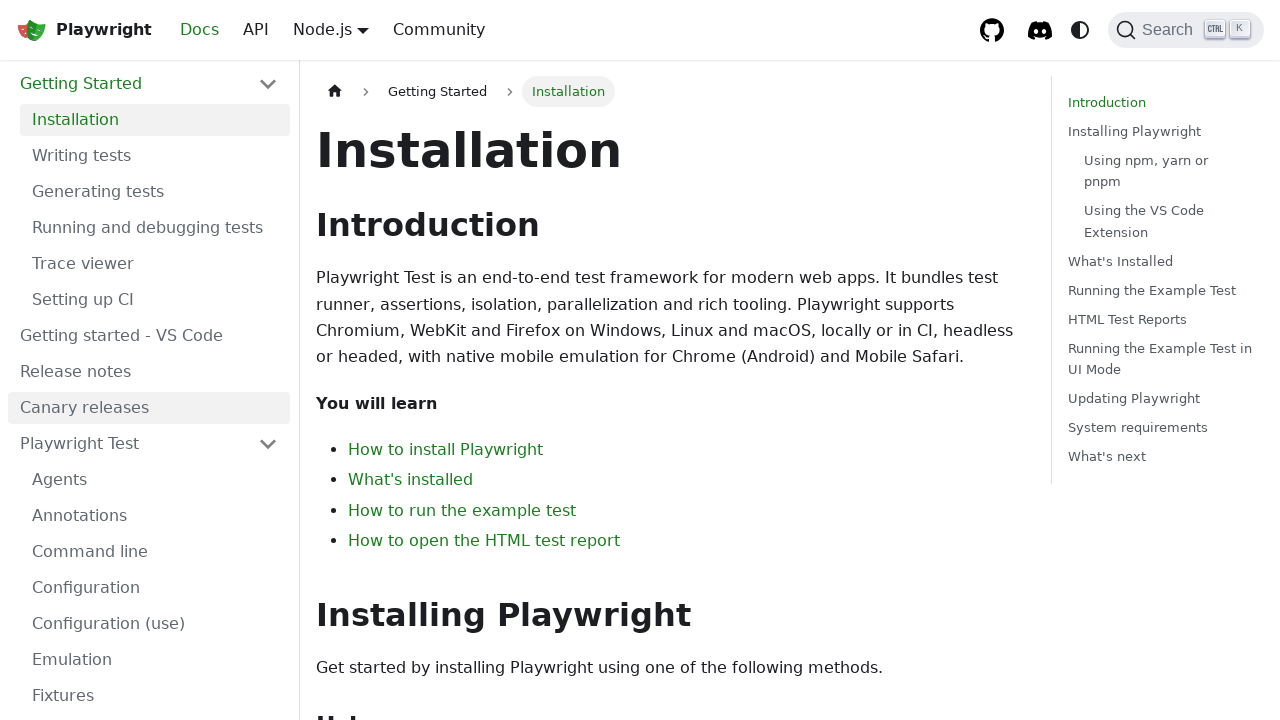

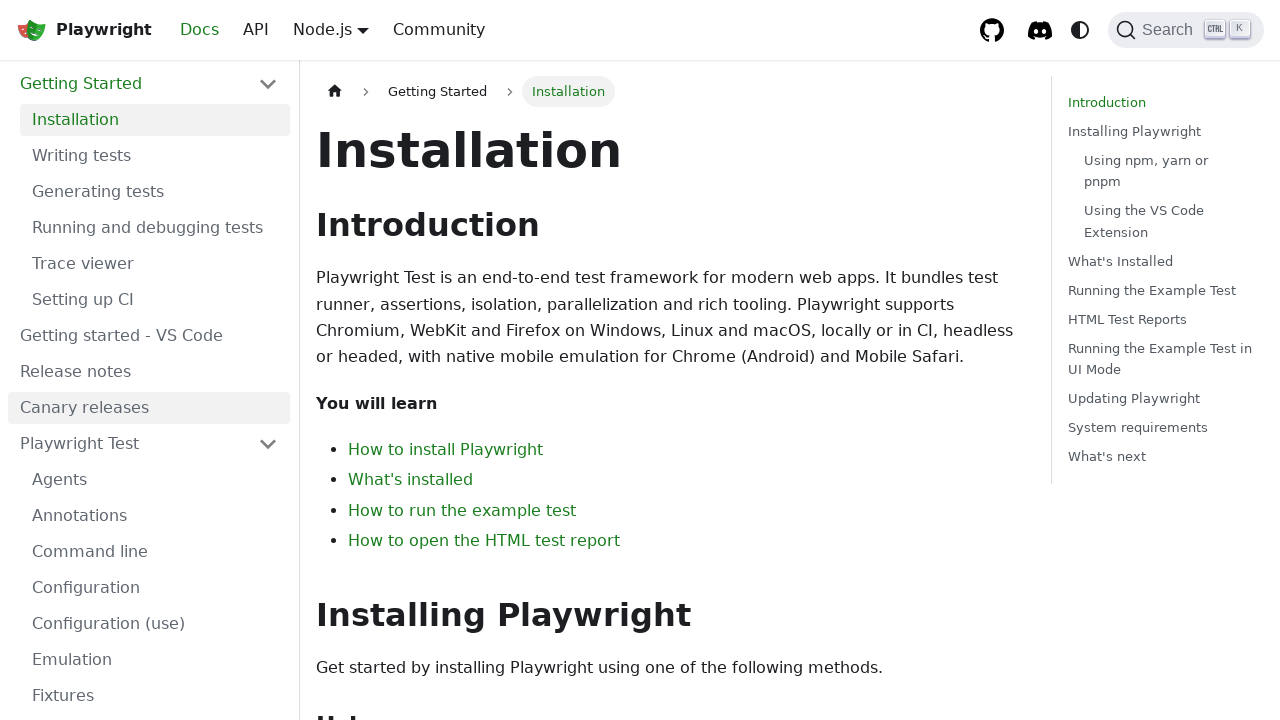